Navigates to a page and clicks on the OrangeHRM link to test window handling functionality by opening a new browser window/tab.

Starting URL: https://opensource-demo.orangehrmlive.com/web/index.php/auth/login

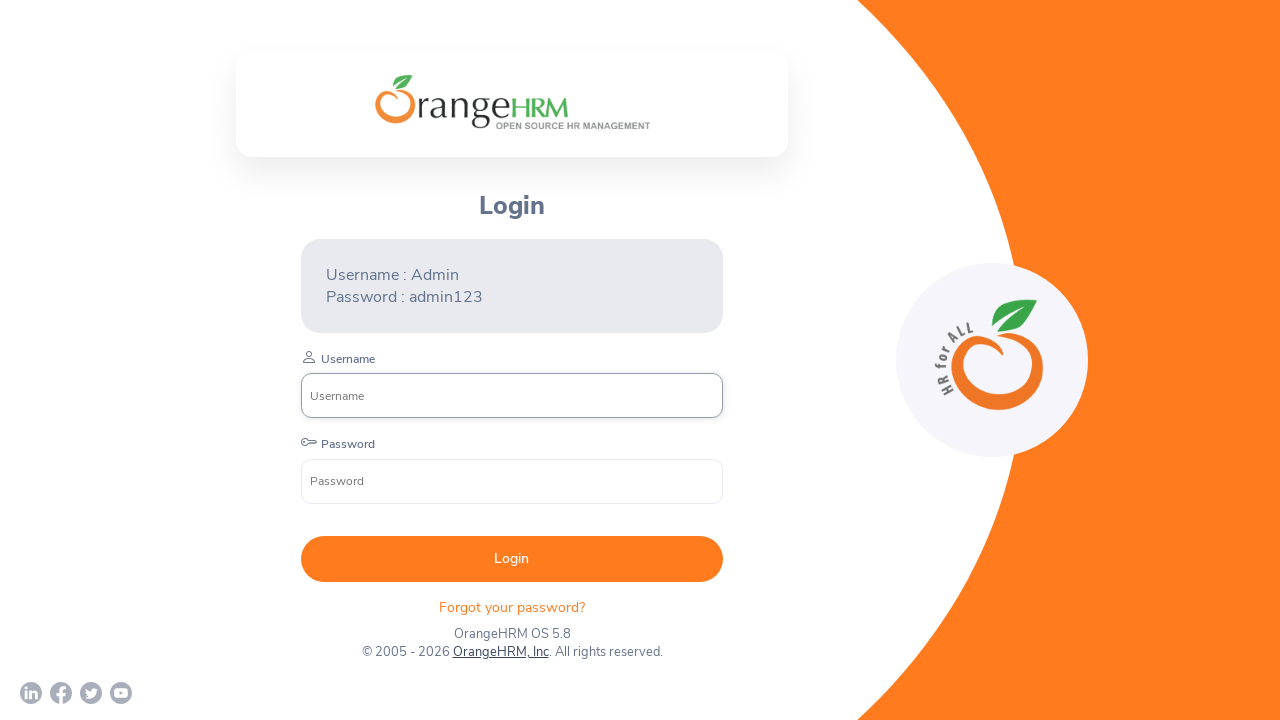

Waited 5 seconds for page to load
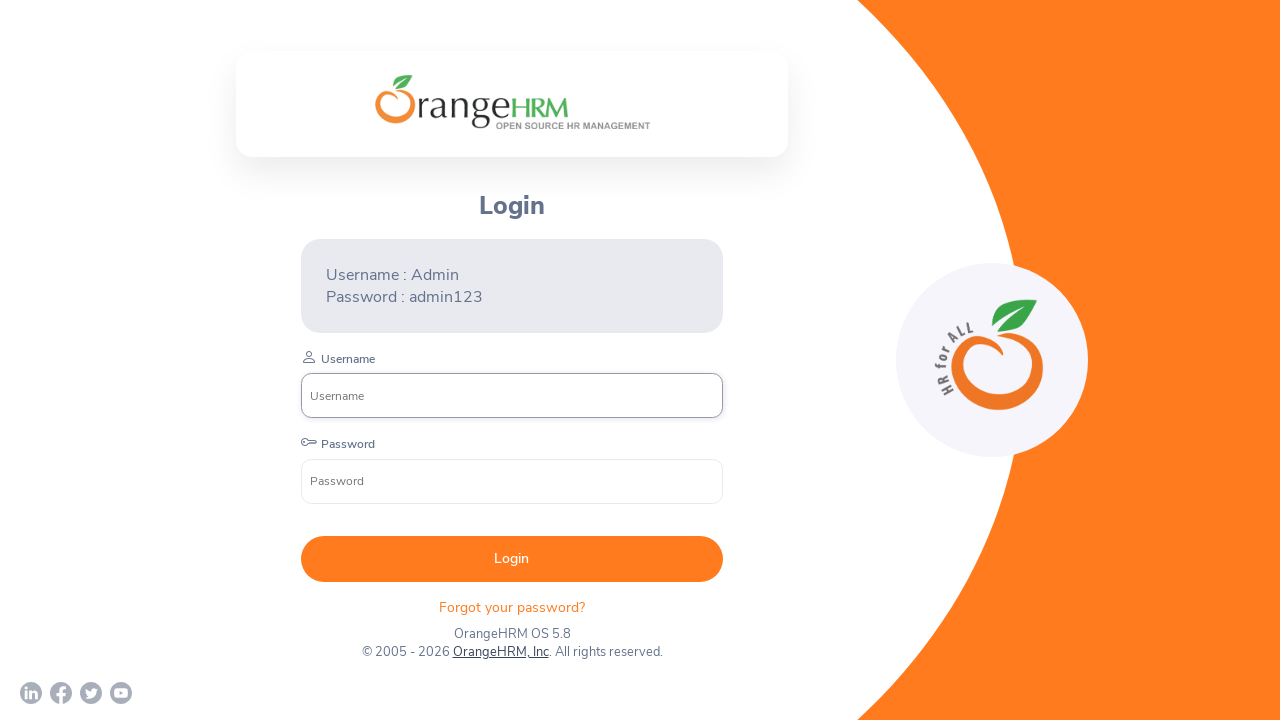

Clicked on OrangeHRM link to open new window at (500, 652) on xpath=//a[contains(text(),'OrangeHRM')]
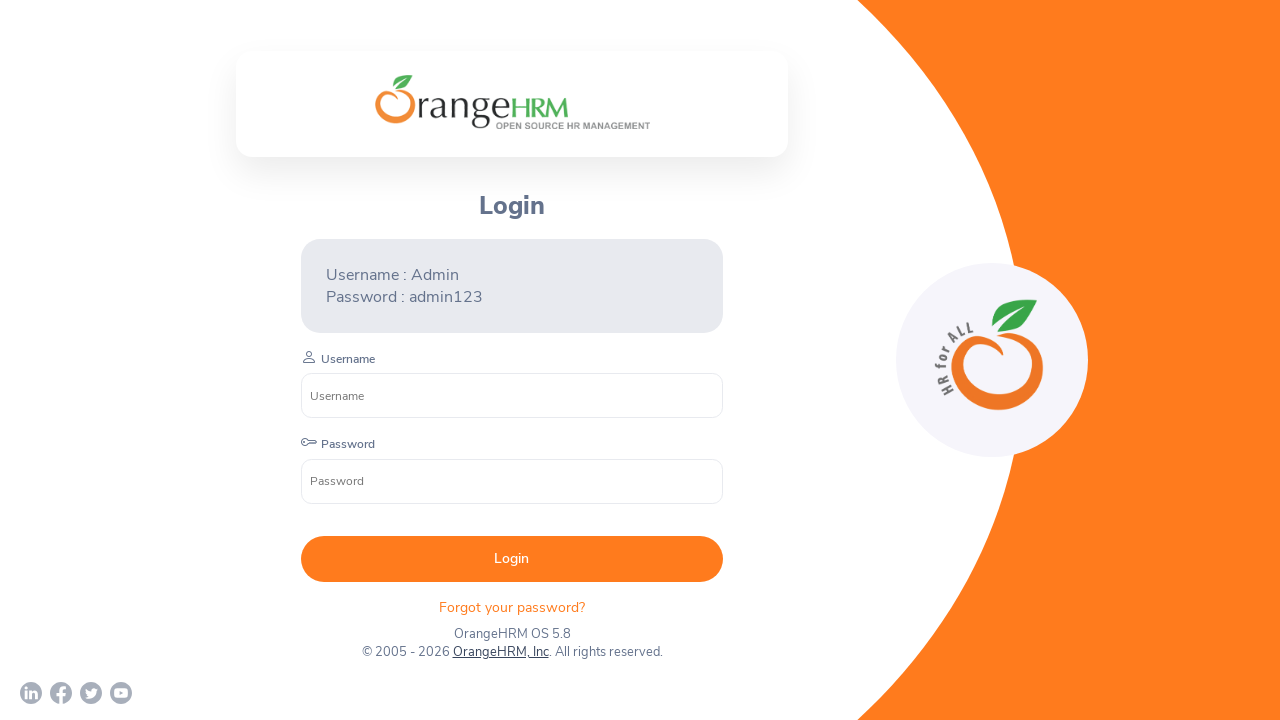

New window/tab opened and captured
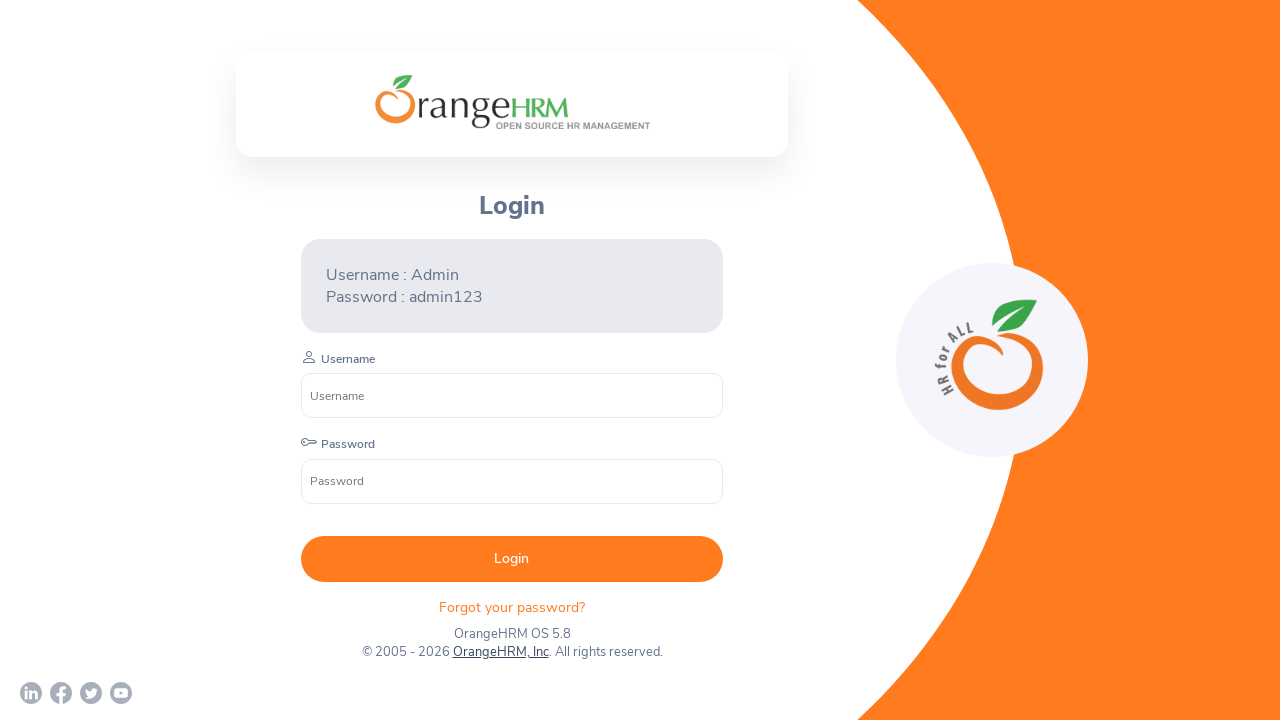

Retrieved all pages in context - total windows: 2
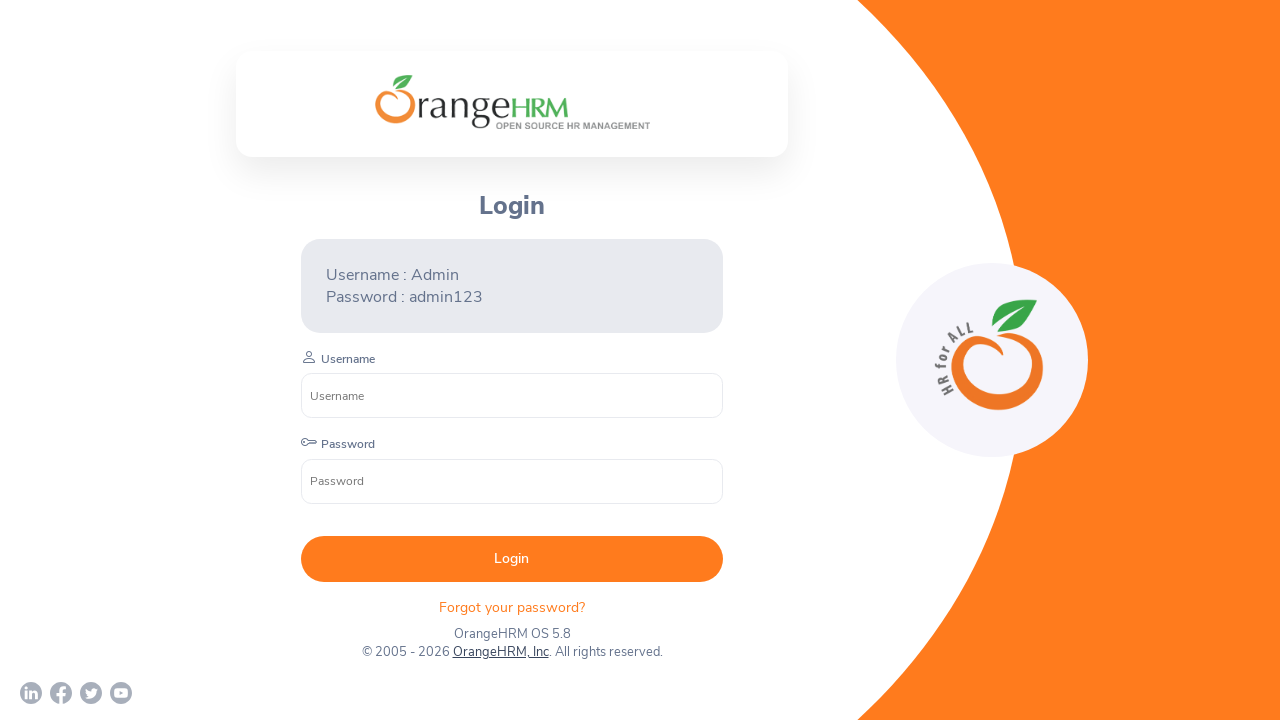

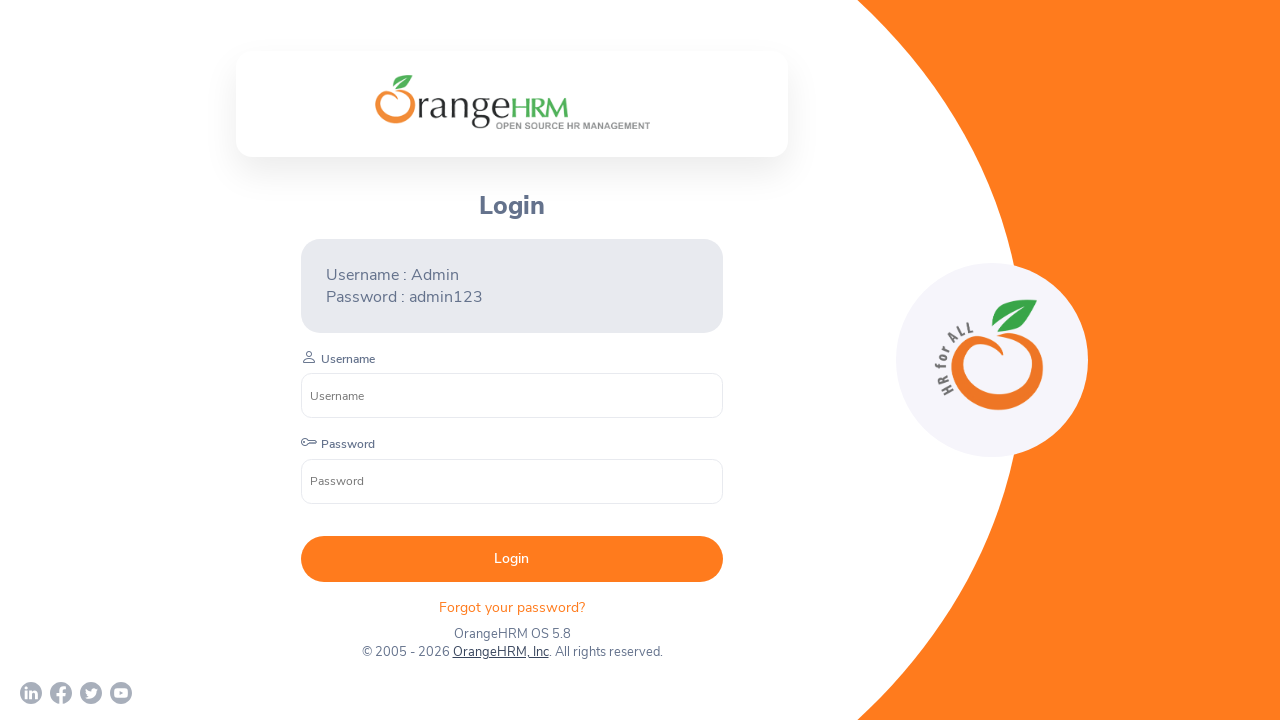